Tests explicit waits by waiting for a price to change, then clicking book button and submitting calculated answer

Starting URL: http://suninjuly.github.io/explicit_wait2.html

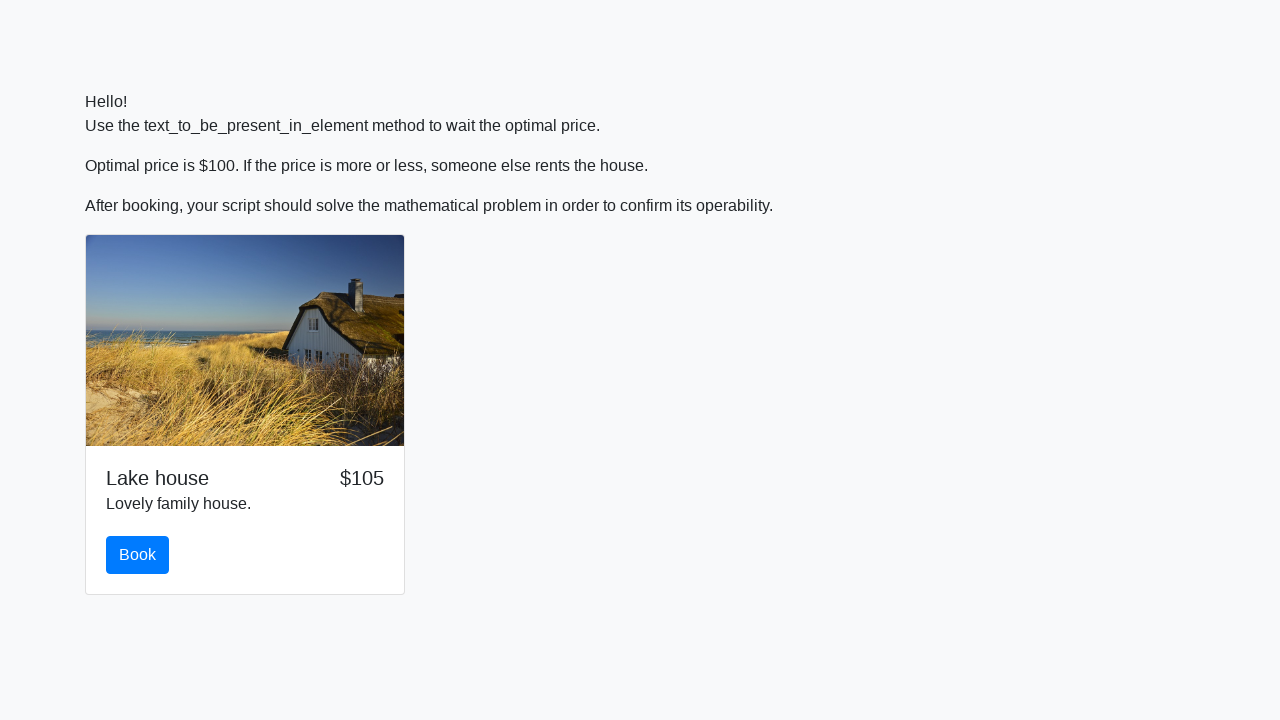

Waited for price to change to $100
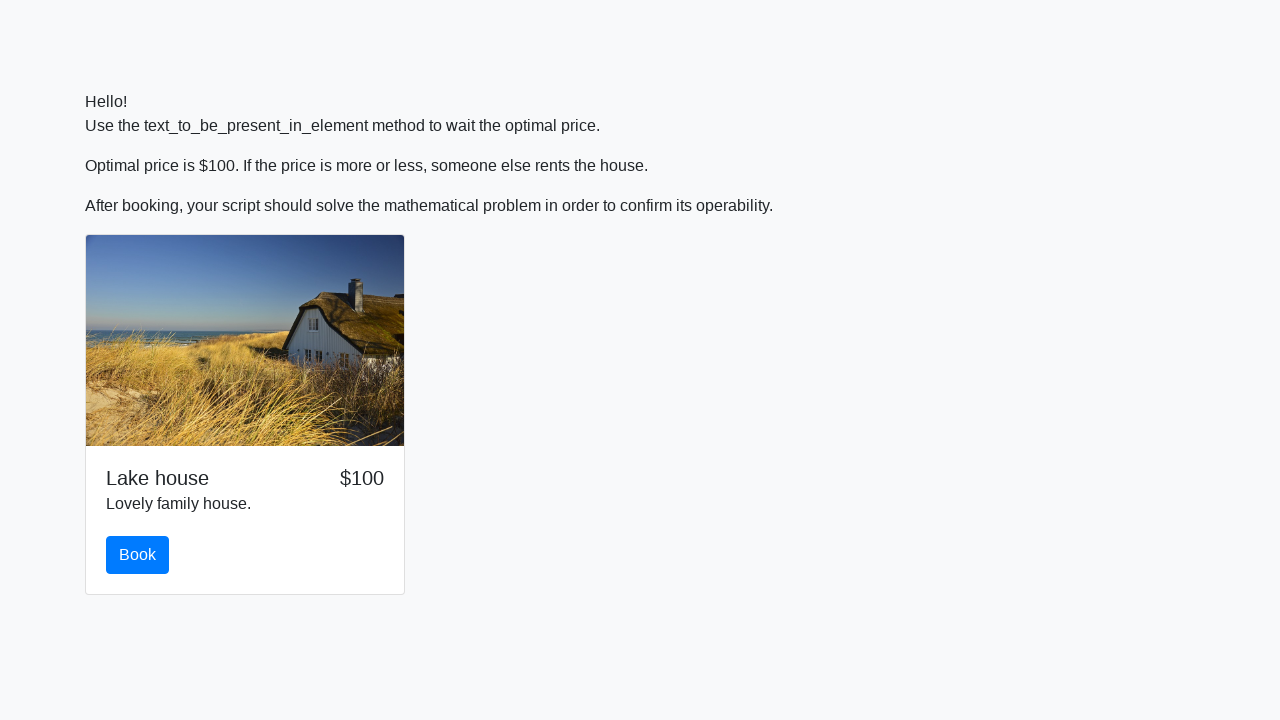

Clicked book button at (138, 555) on #book
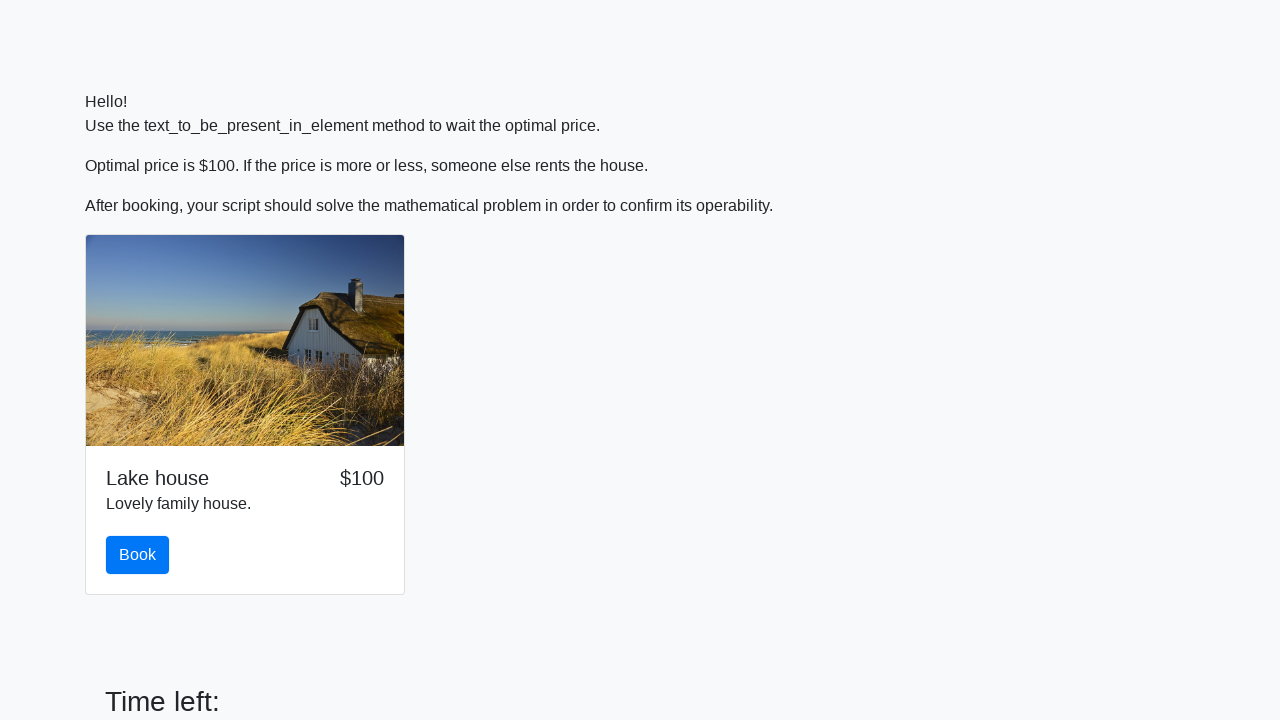

Retrieved x value from input field: 630
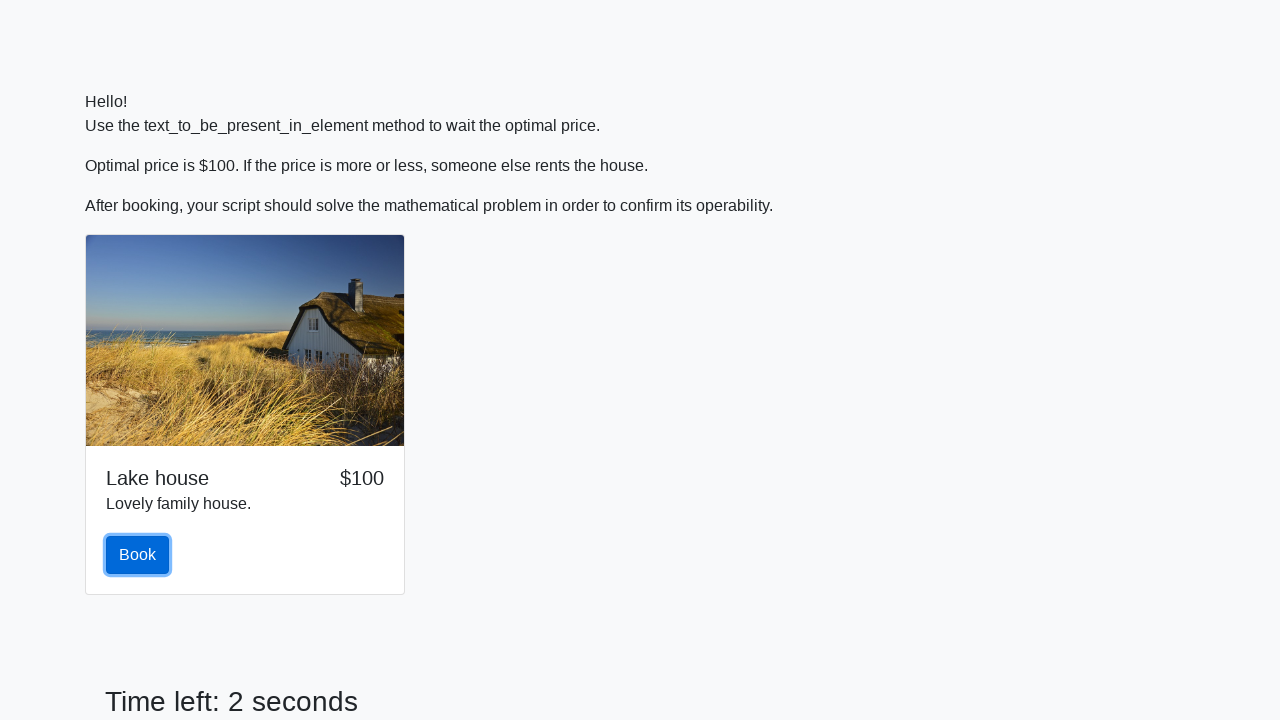

Calculated answer using formula: log(abs(12*sin(630))) = 2.4787698551365
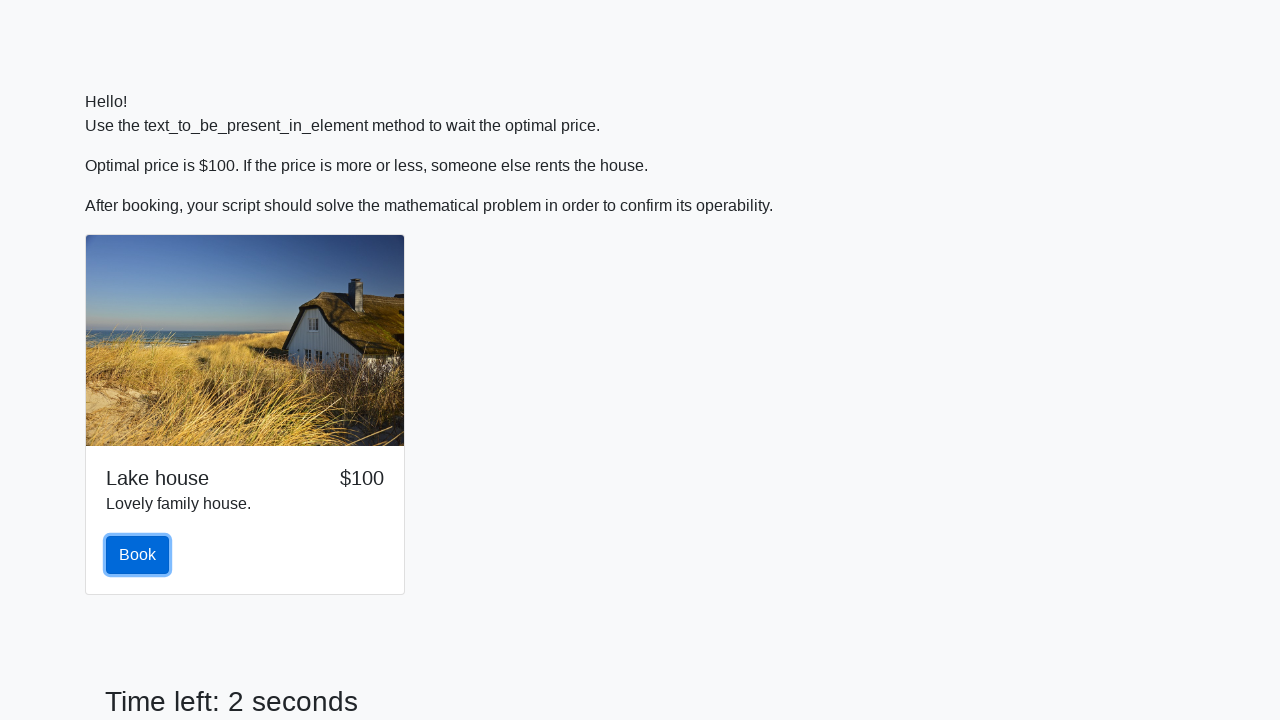

Filled answer field with calculated value: 2.4787698551365 on #answer
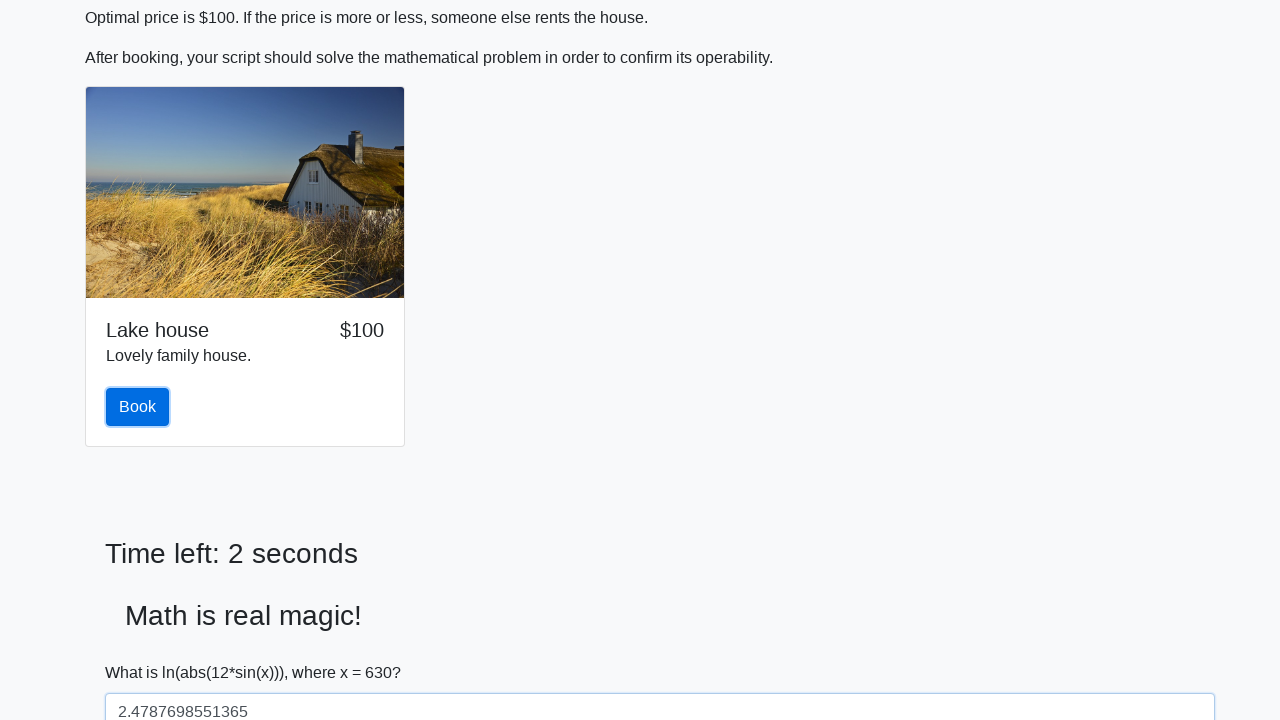

Clicked solve button to submit answer at (143, 651) on #solve
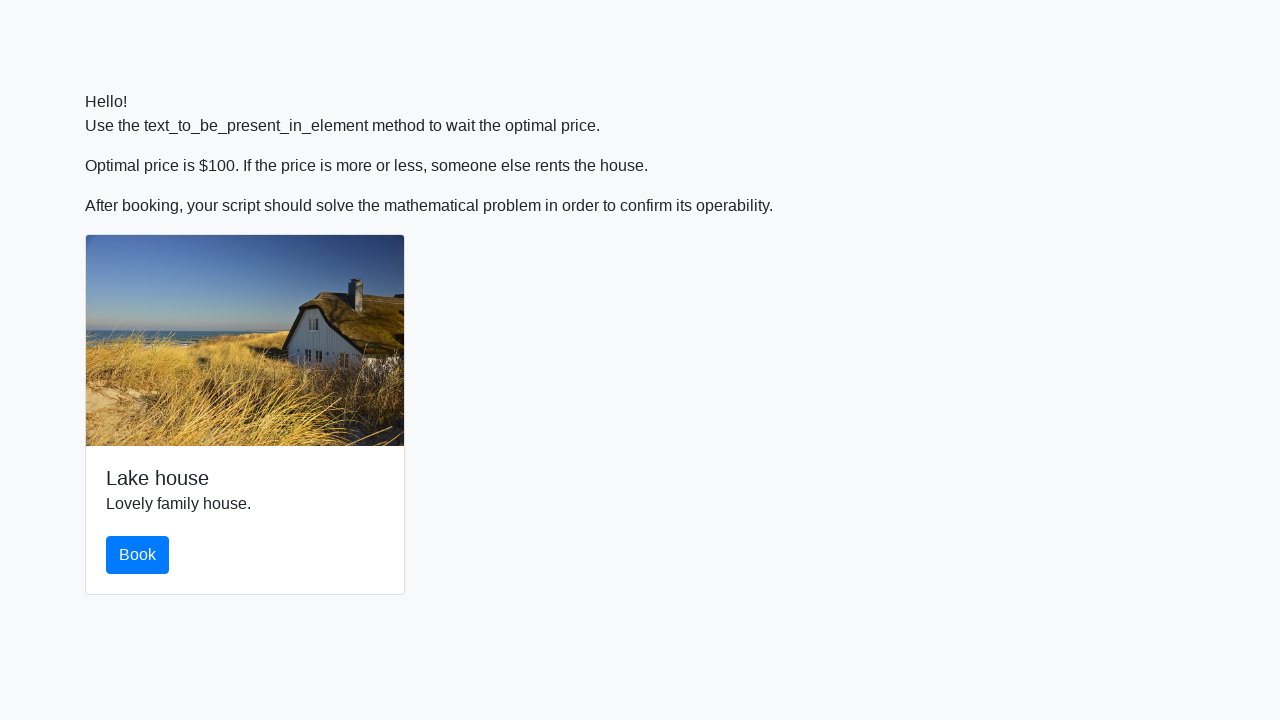

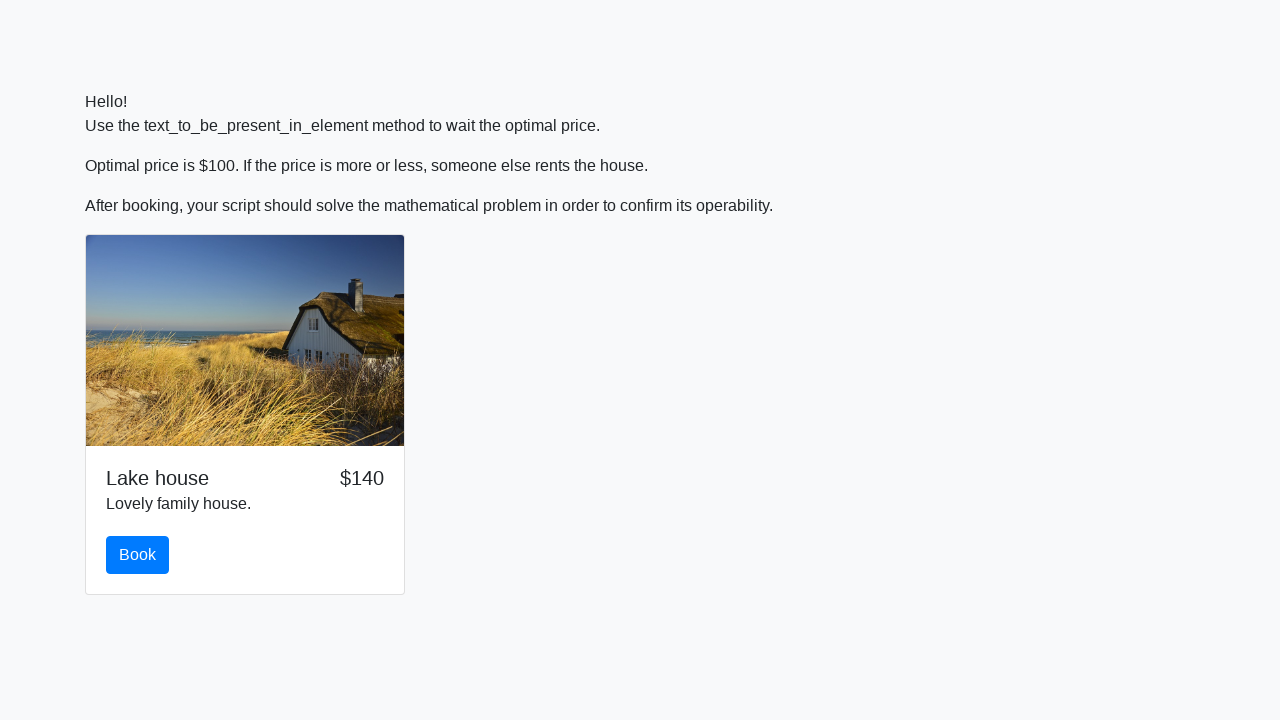